Tests checkbox functionality by clicking a checkbox twice to verify selection and deselection states

Starting URL: http://qaclickacademy.com/practice.php

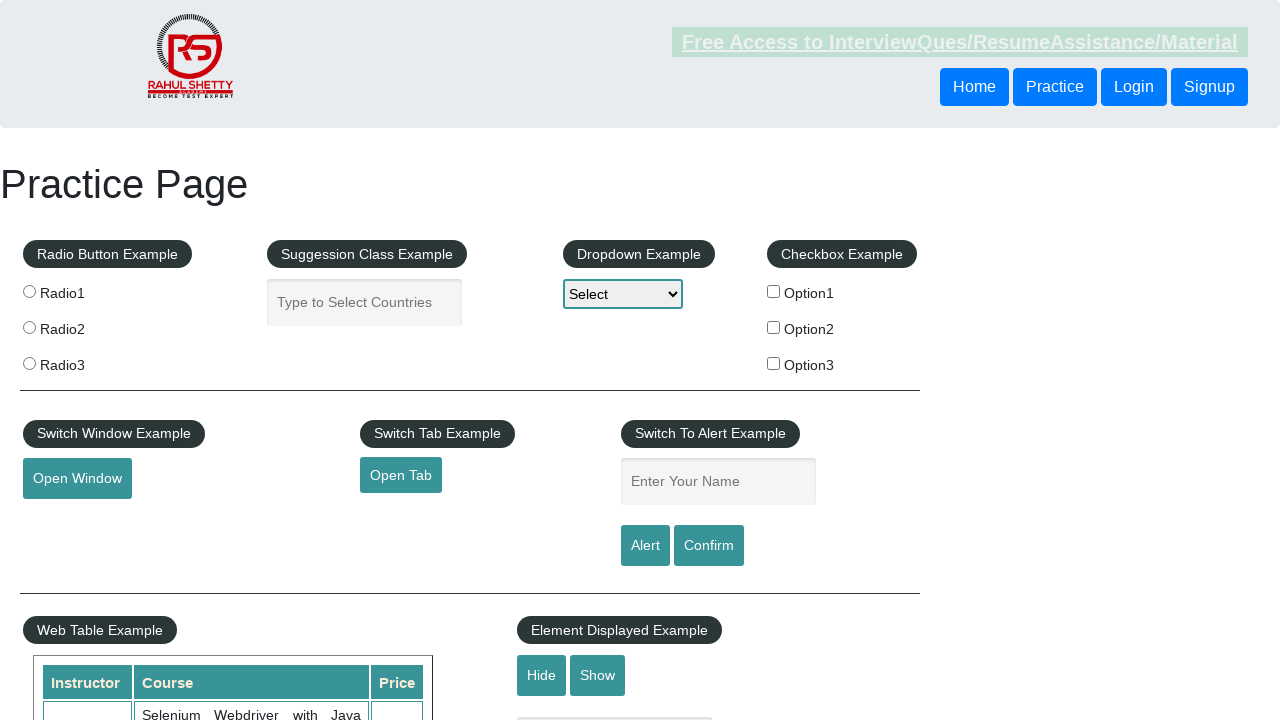

Clicked checkbox to select it at (774, 291) on *[id='checkBoxOption1']
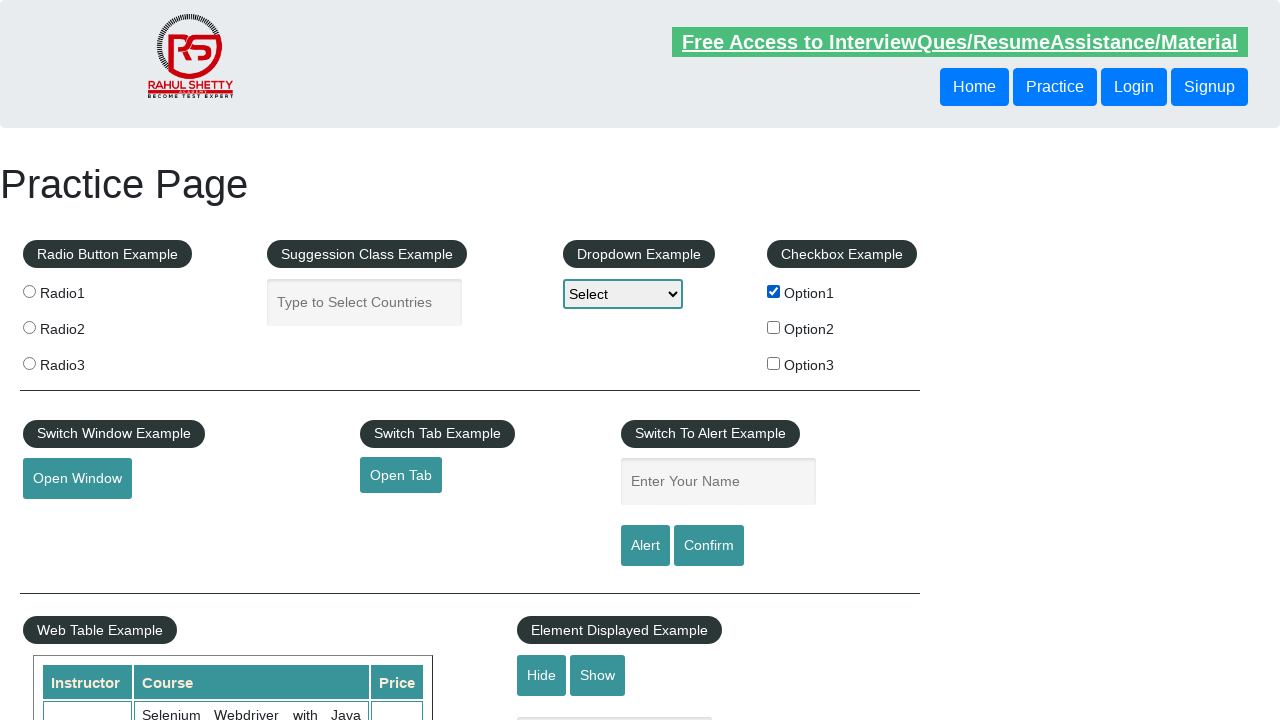

Verified checkbox is selected
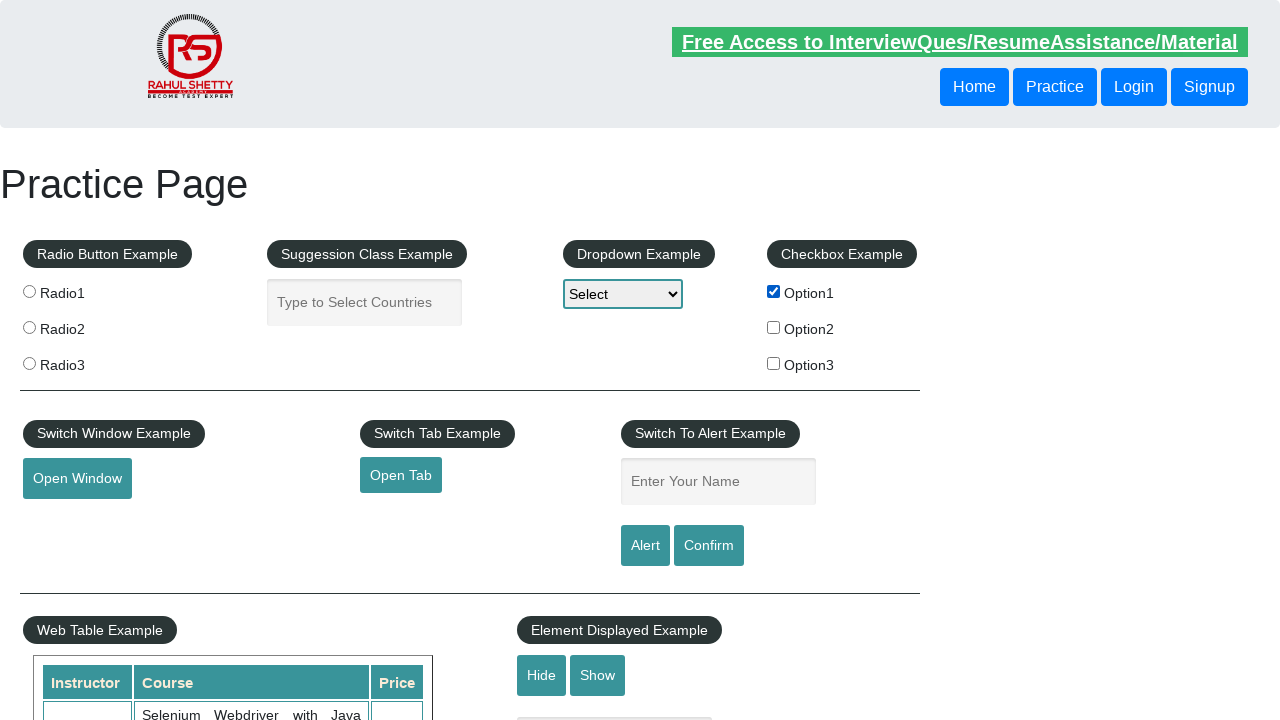

Clicked checkbox again to deselect it at (774, 291) on *[id='checkBoxOption1']
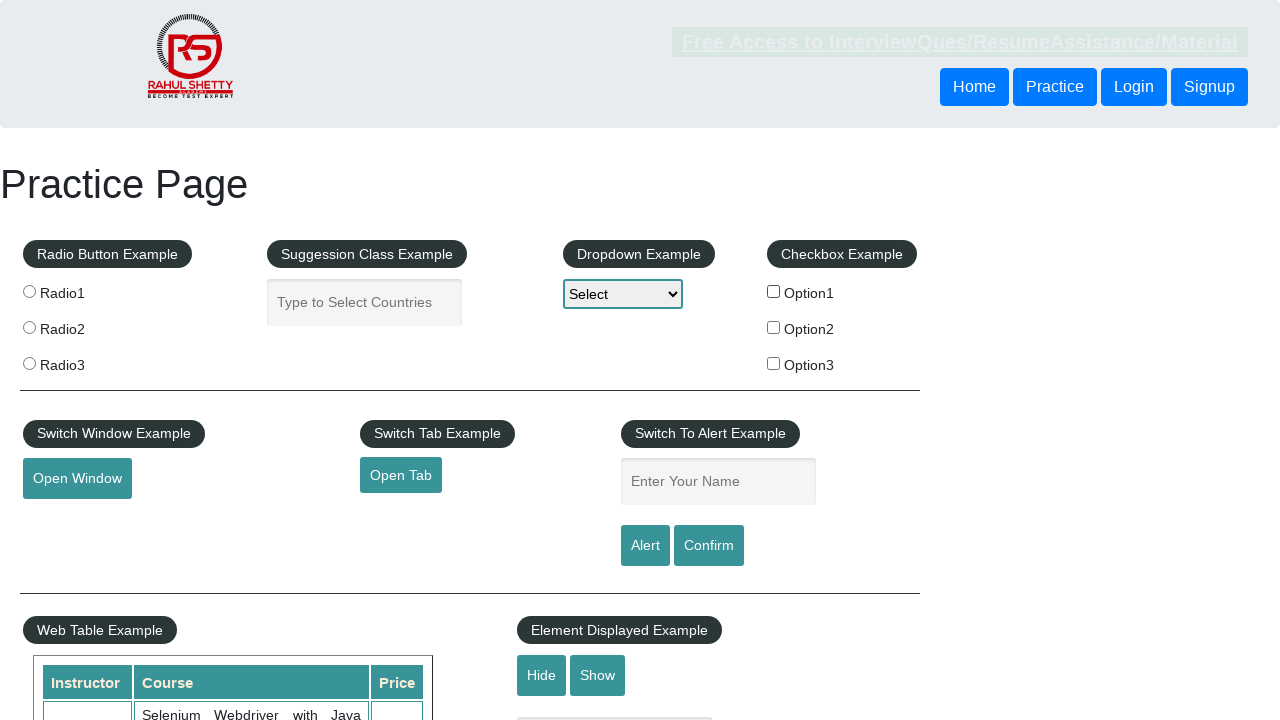

Verified checkbox is deselected
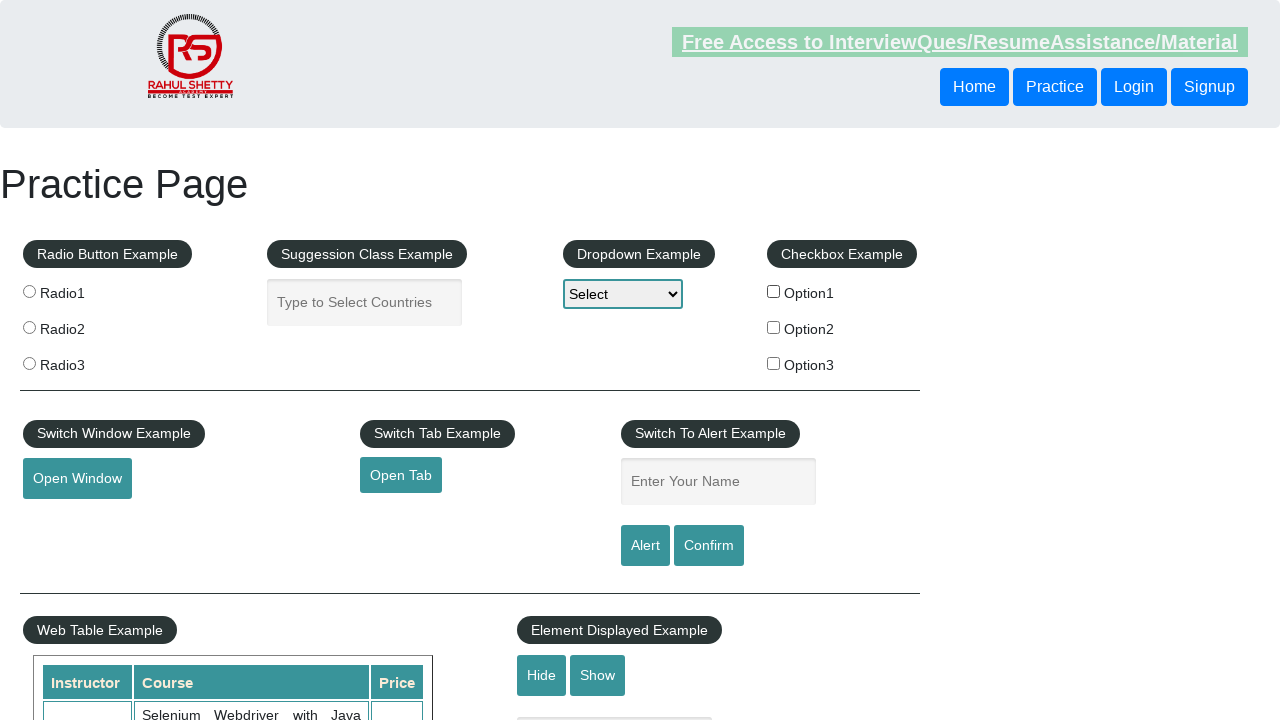

Retrieved all checkboxes on page - total count: 3
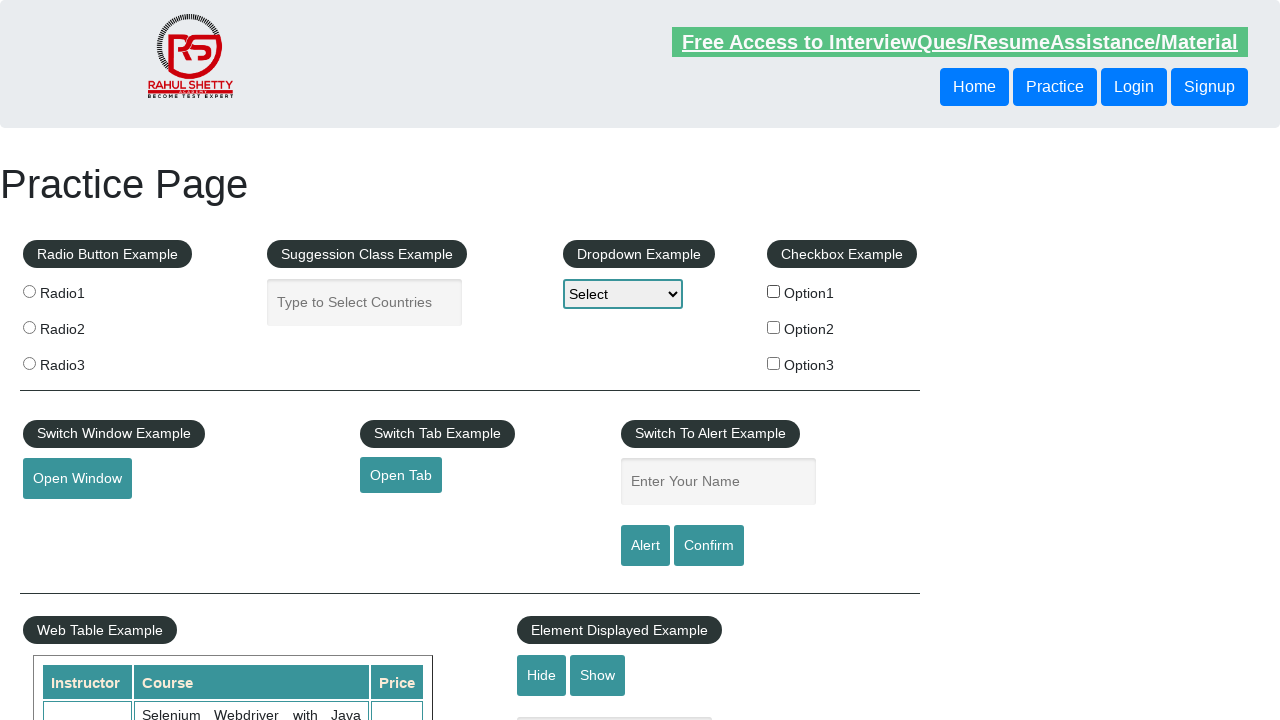

Printed total checkbox count: 3
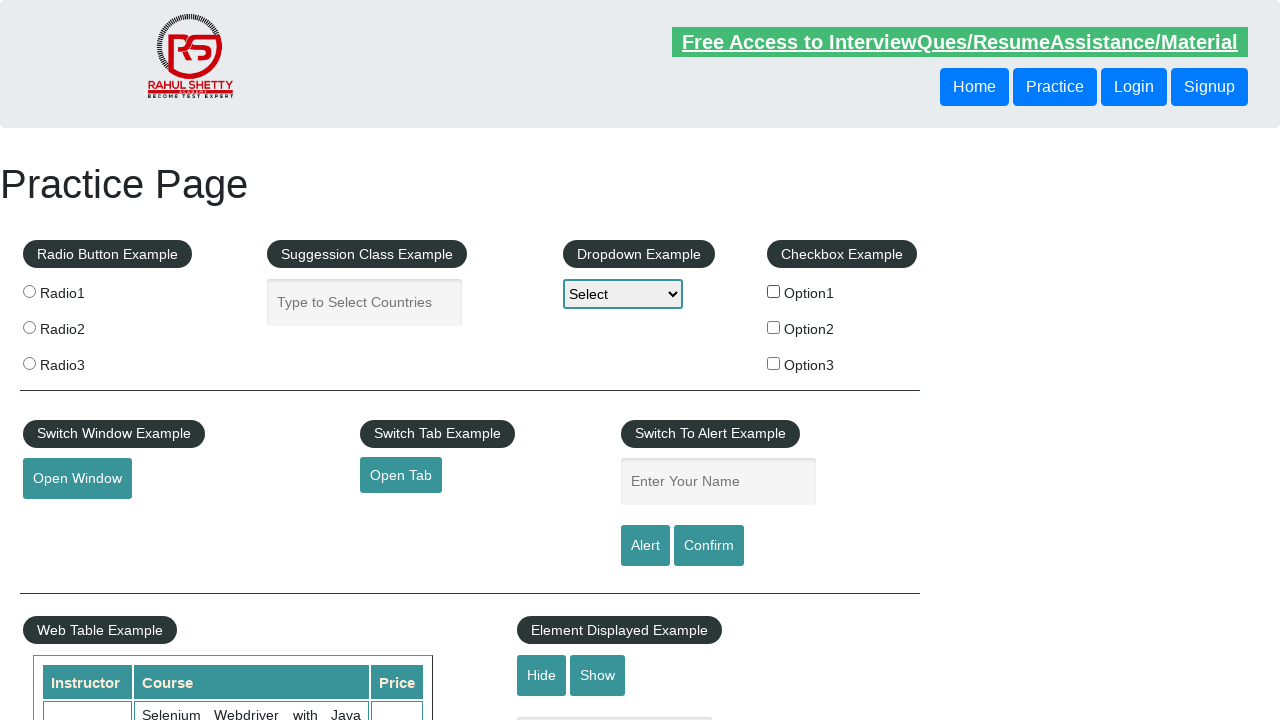

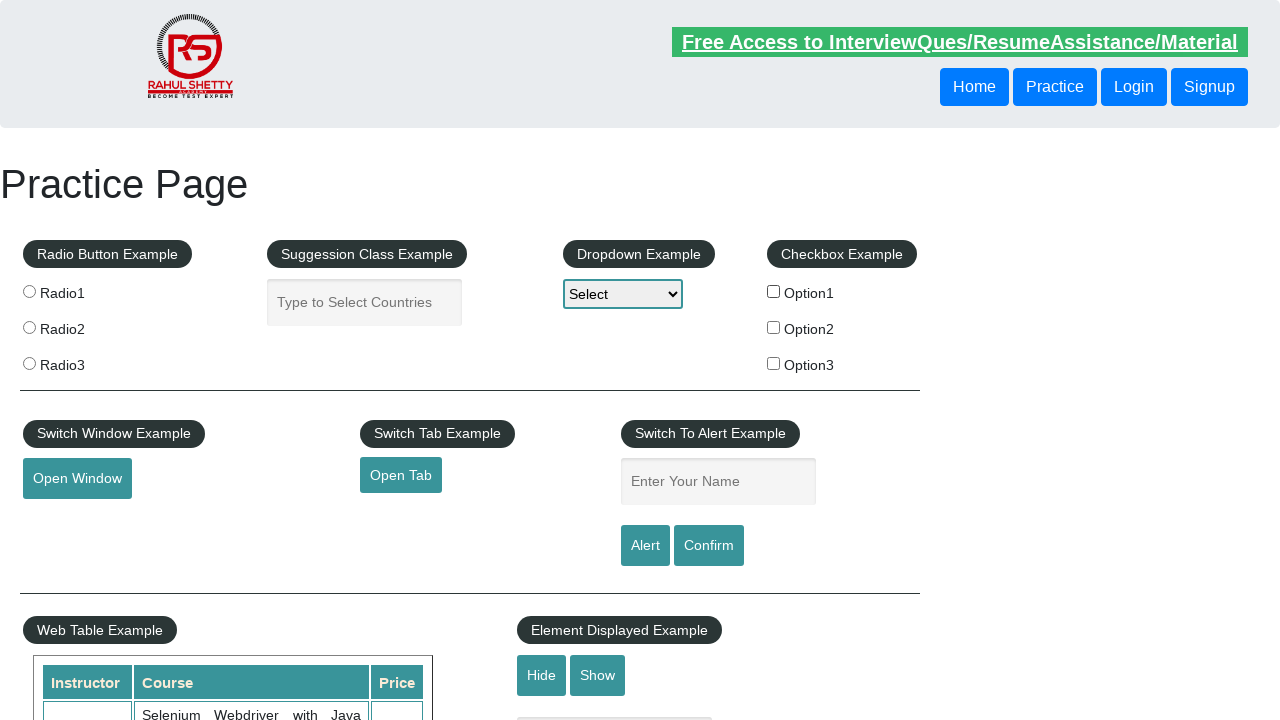